Navigates to Paytm website, clicks Sign In button, switches through iframes to find and click the Watch Video element

Starting URL: https://paytm.com/

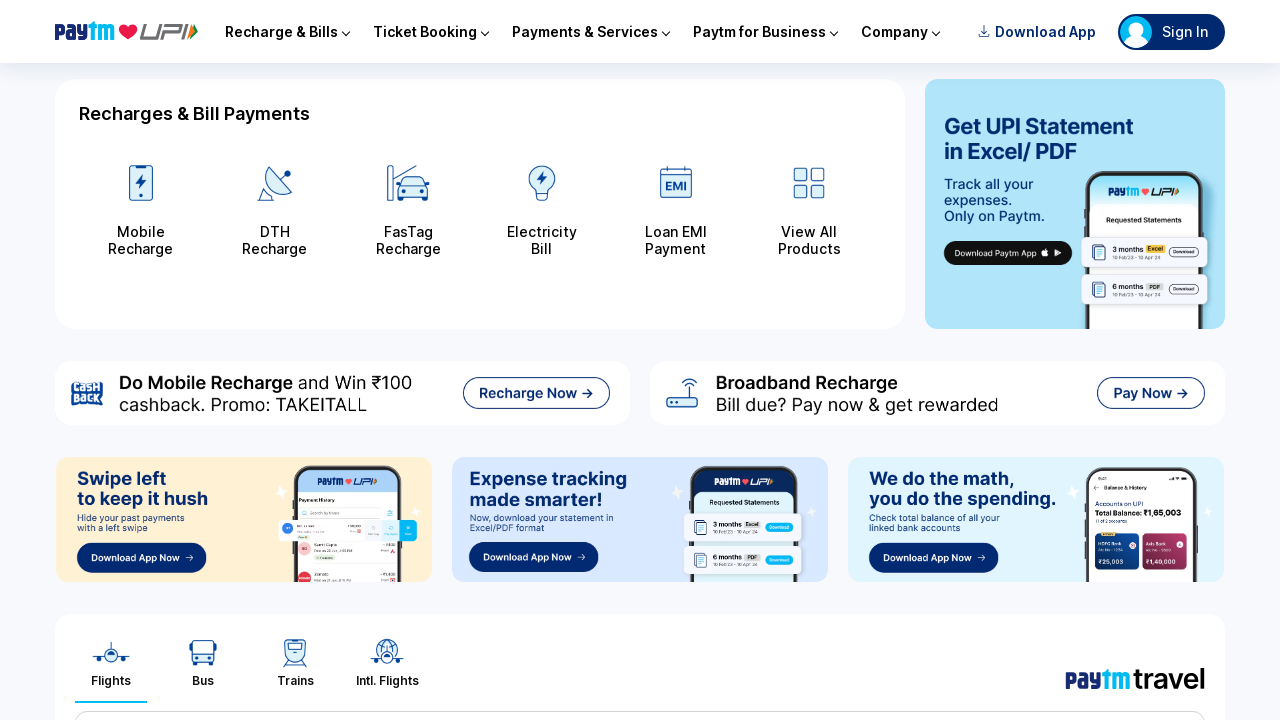

Clicked Sign In button at (1185, 32) on text='Sign In'
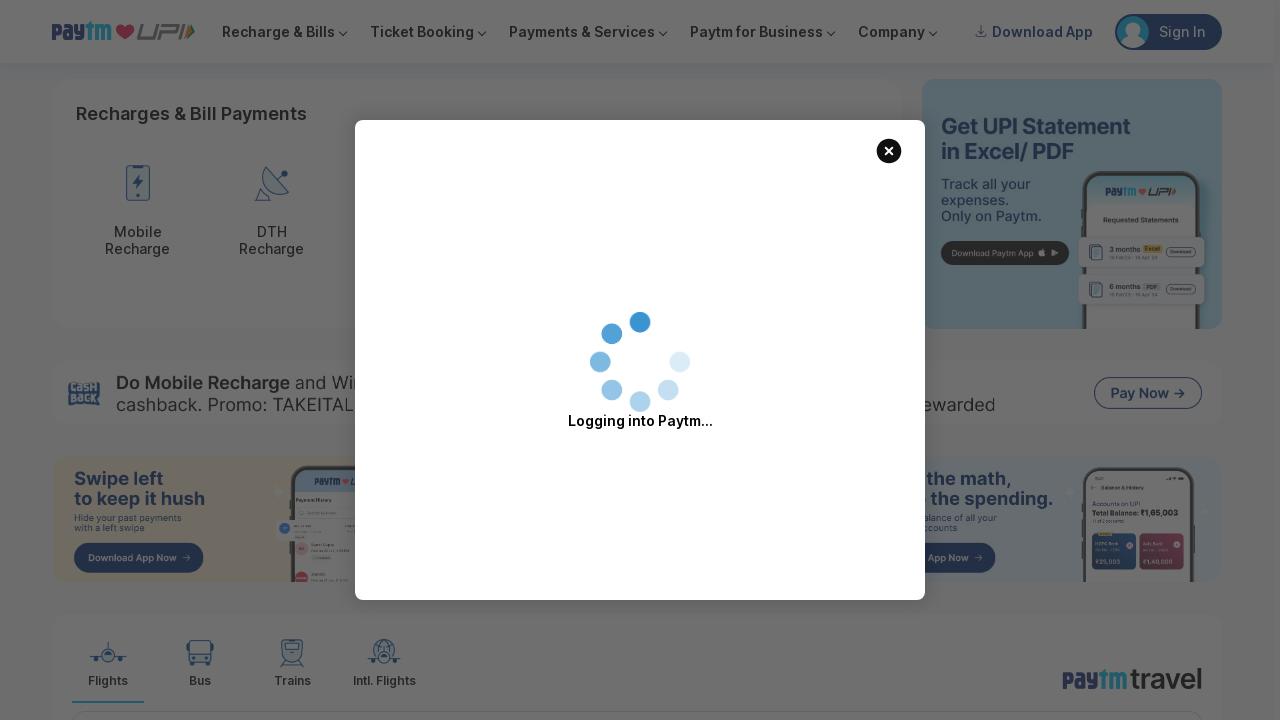

Waited for iframe to appear
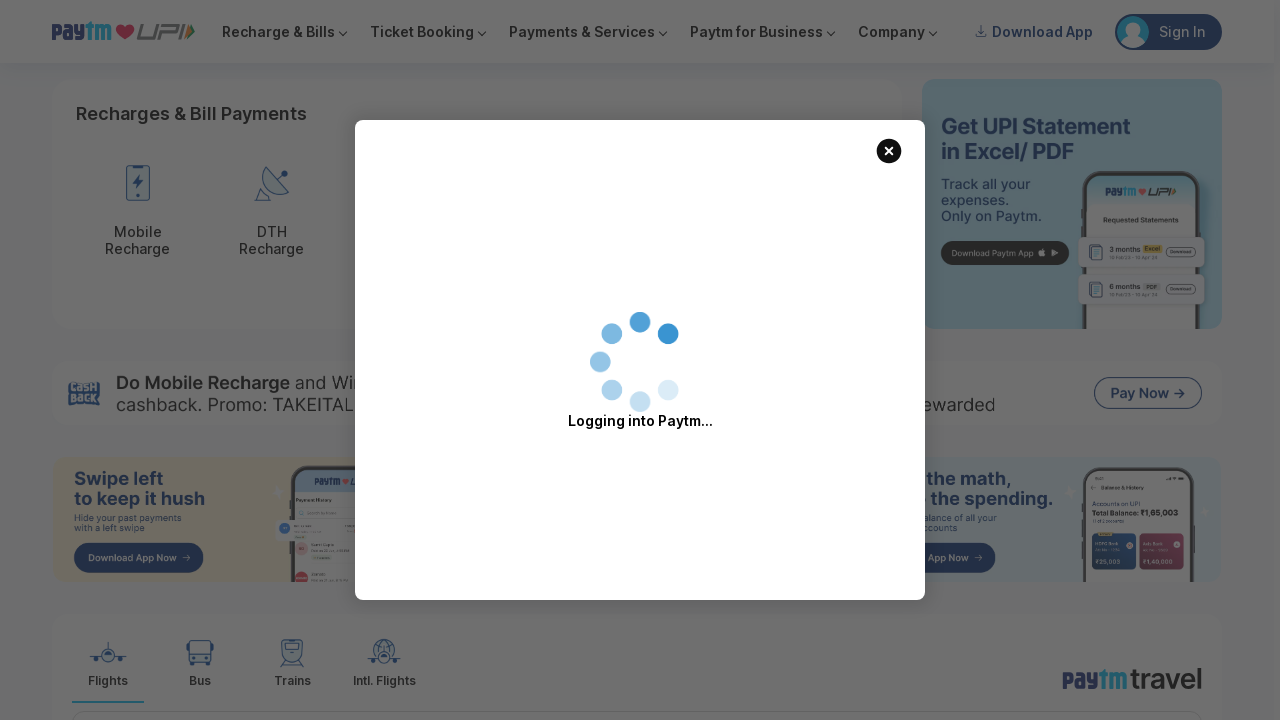

Retrieved all frames from the page
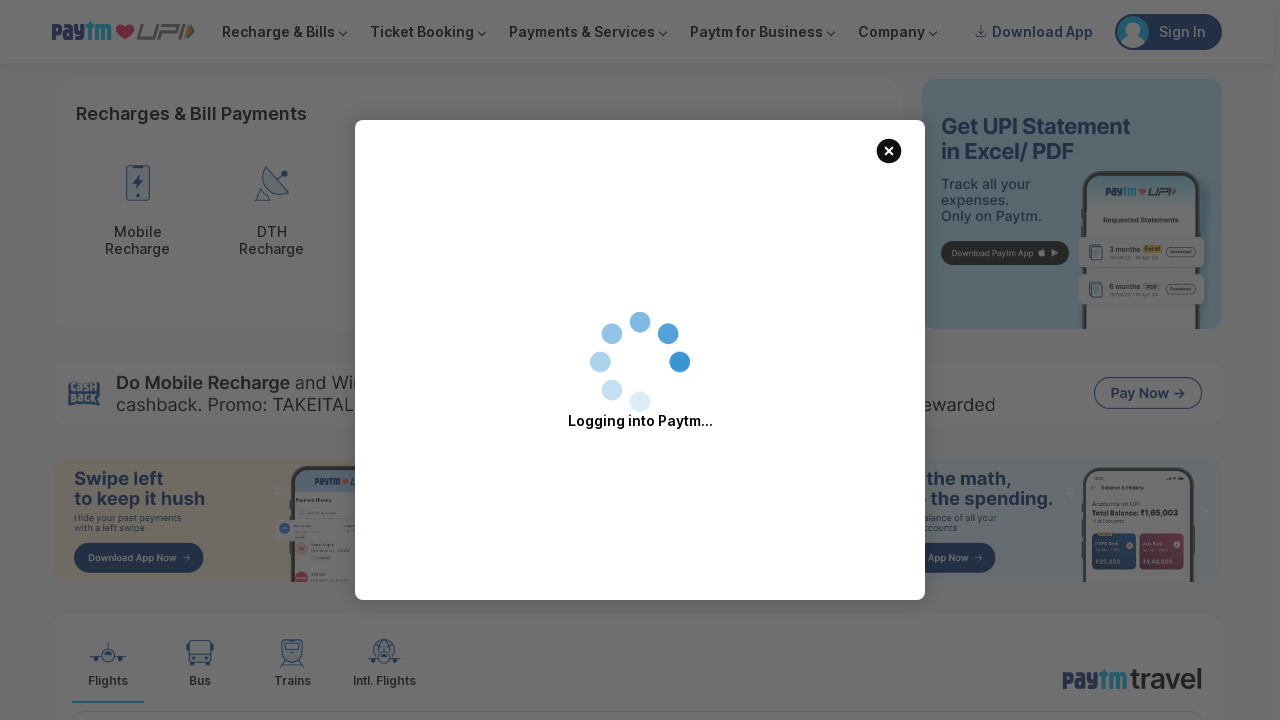

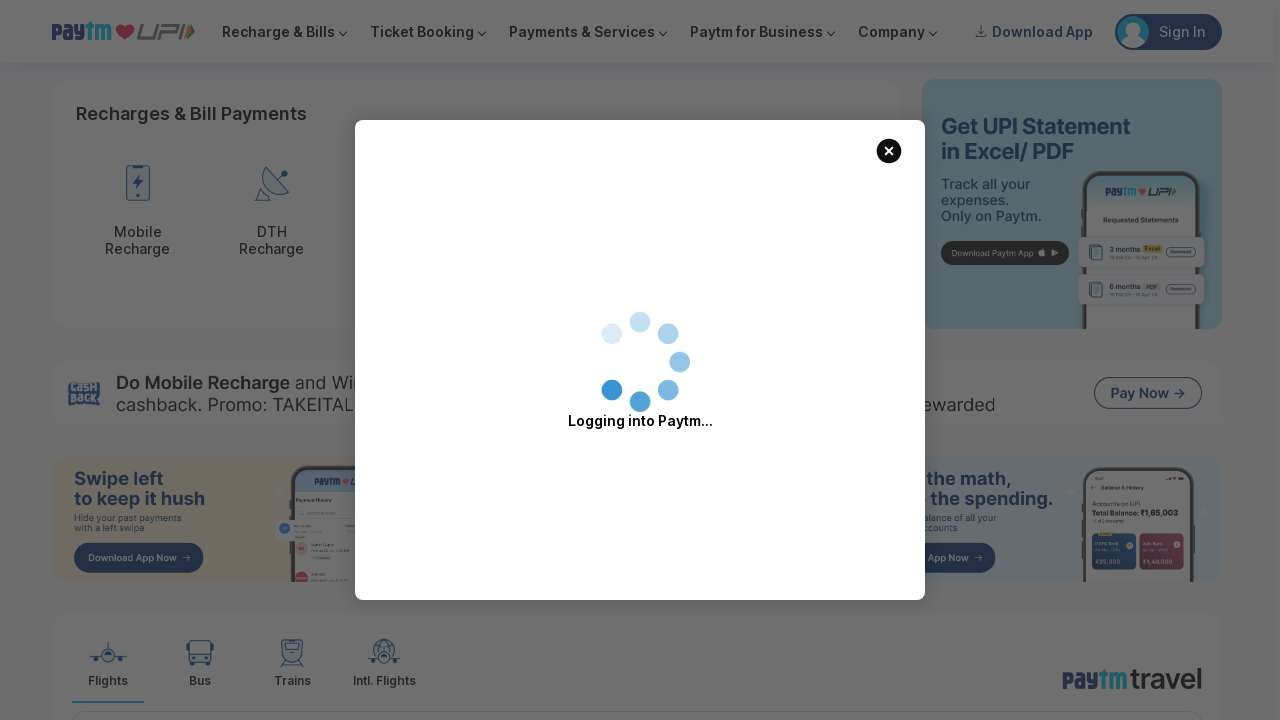